Tests a form submission by filling various input fields including text inputs, radio buttons, dropdown selection, and date picker

Starting URL: http://formy-project.herokuapp.com/form

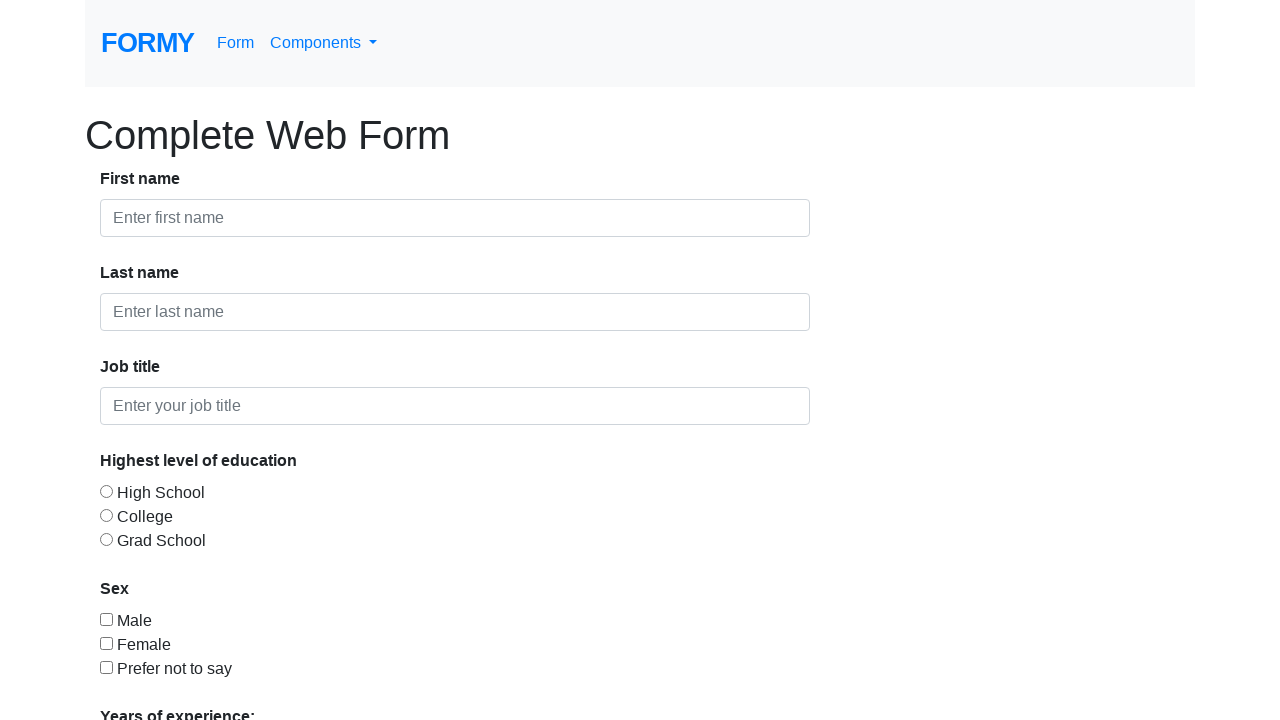

Filled first name field with 'Tomek' on #first-name
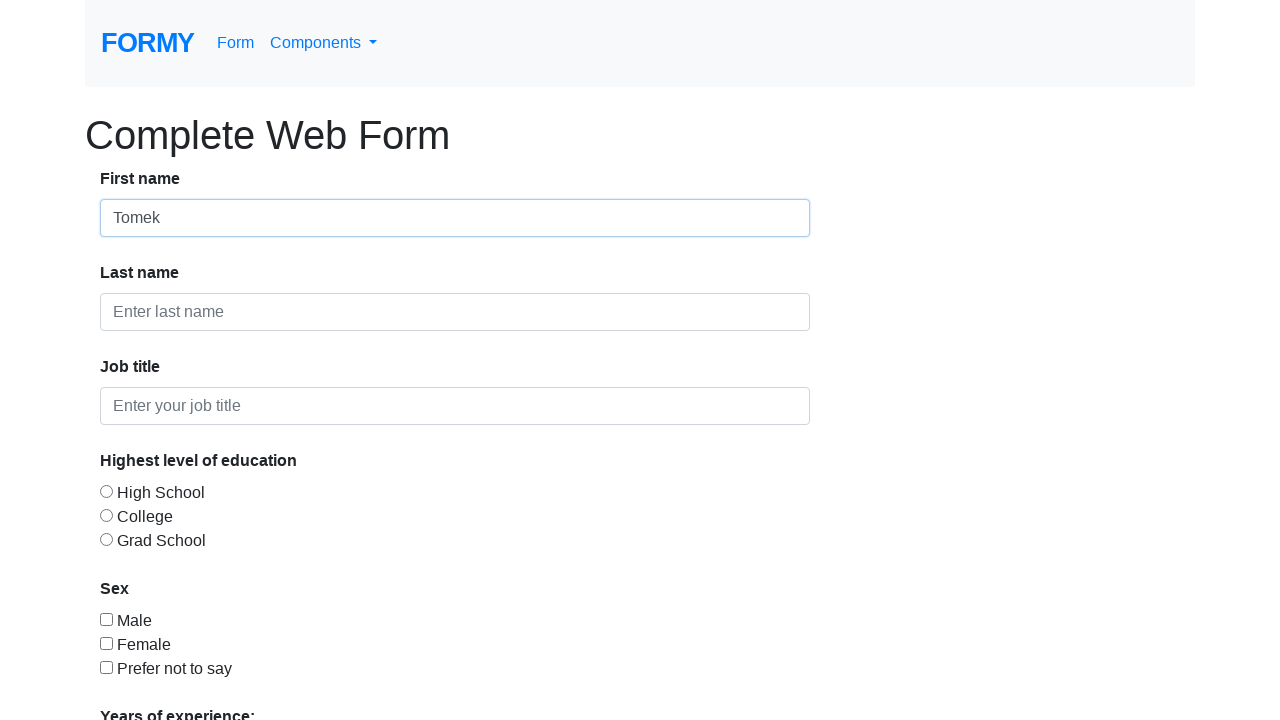

Filled last name field with 'Lyszczyk' on #last-name
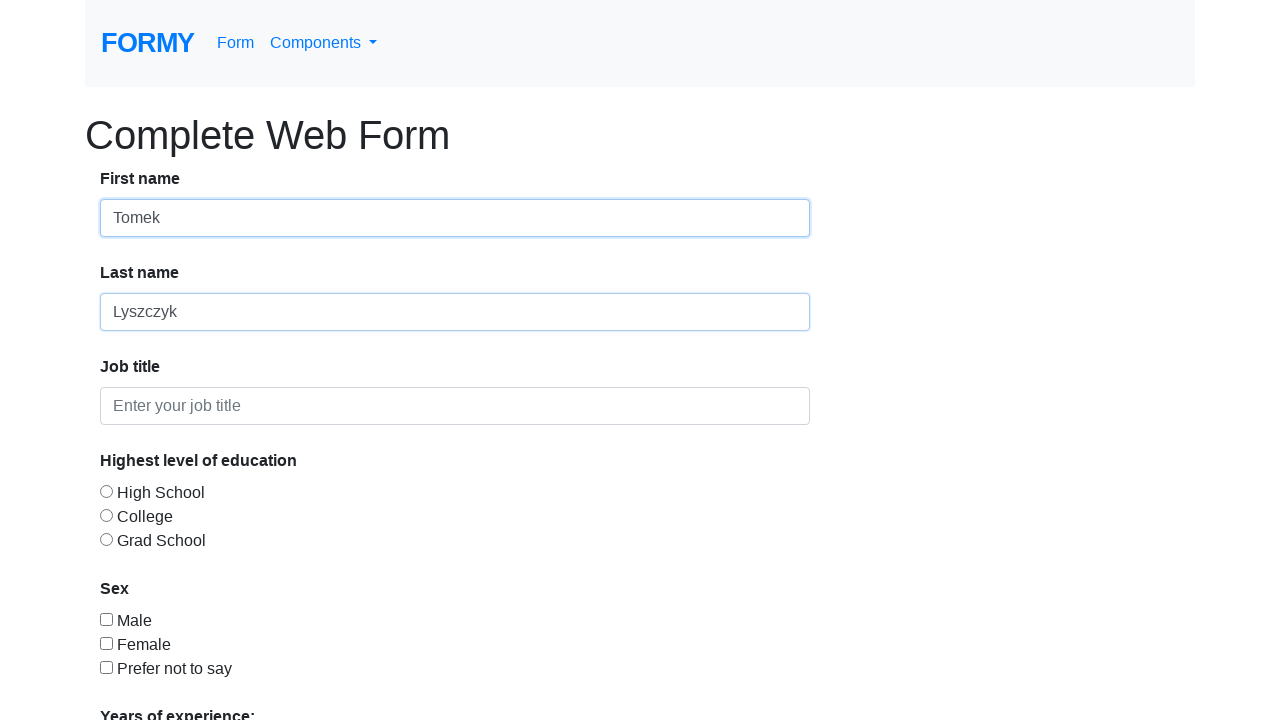

Filled job title field with 'tester' on //form/div/div[3]/input
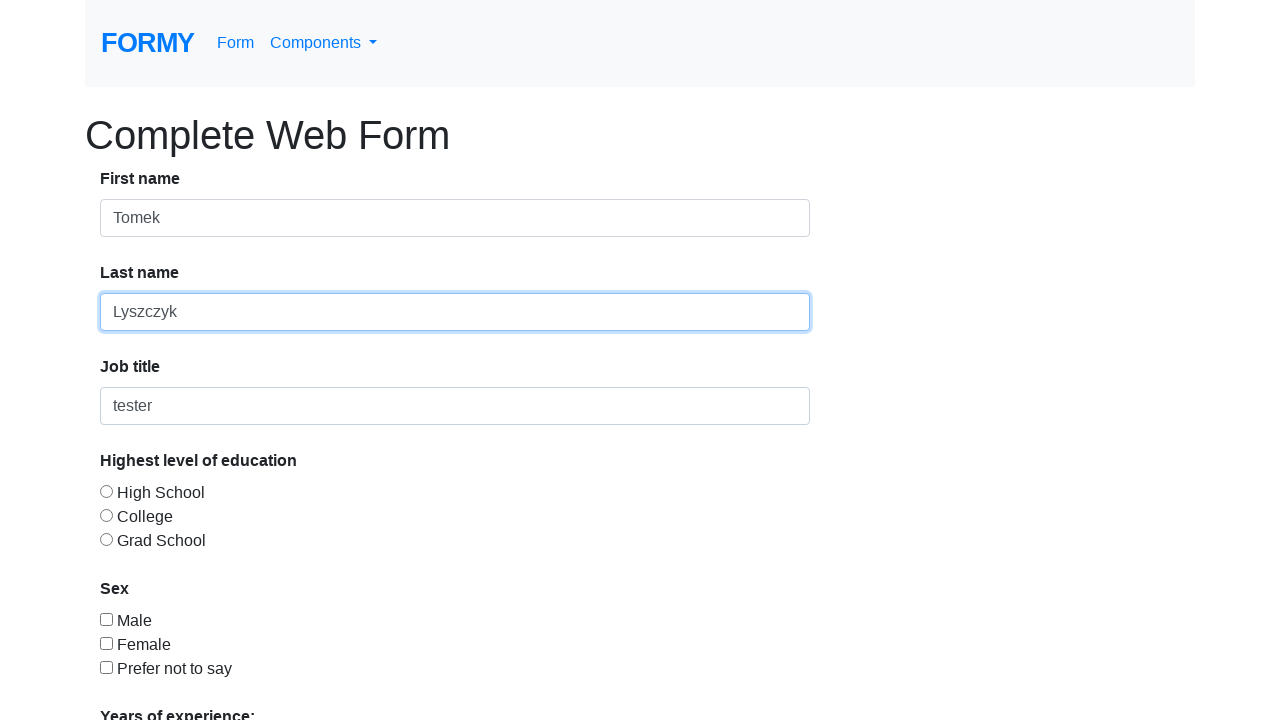

Selected radio button option 2 at (106, 515) on #radio-button-2
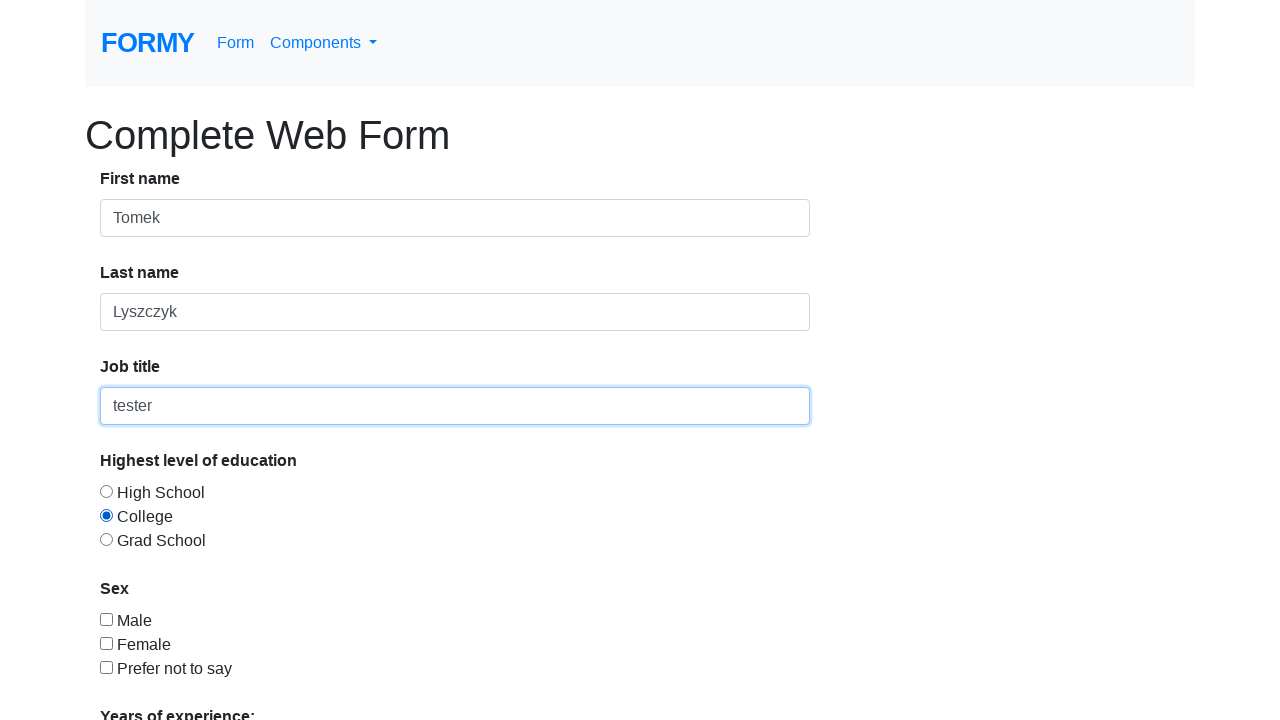

Selected '5-9' years experience from dropdown menu on #select-menu
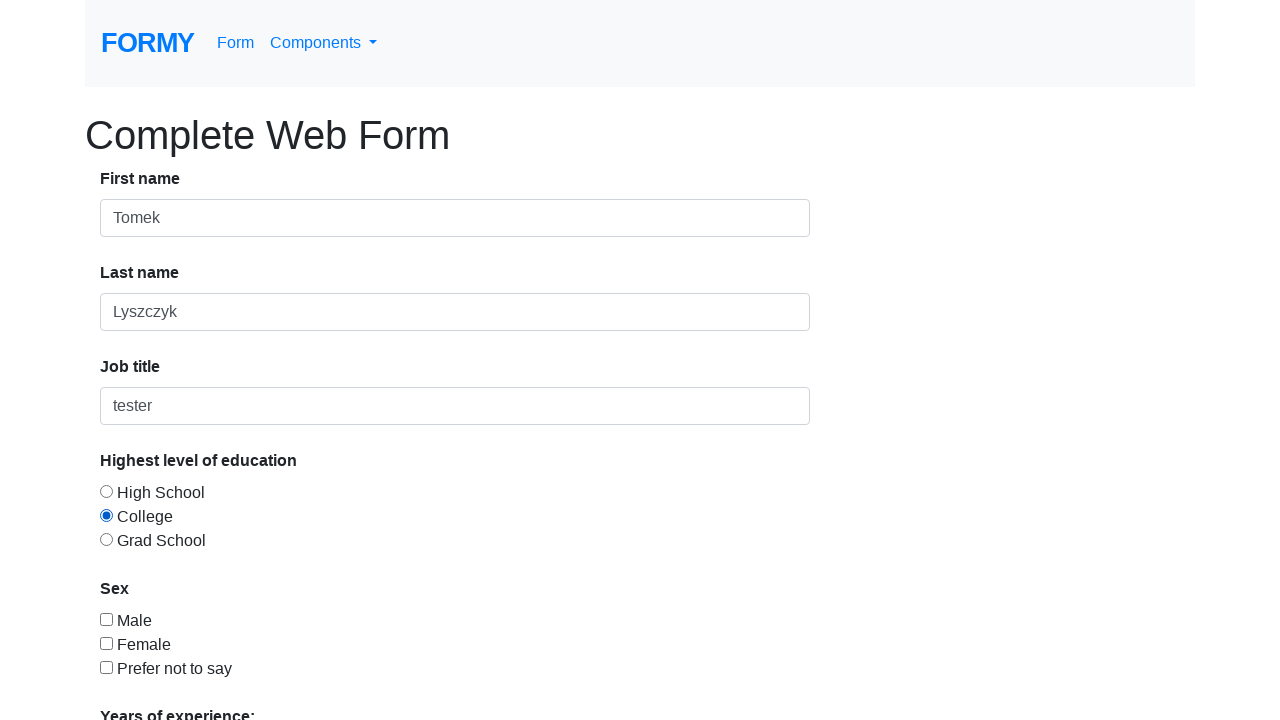

Filled date picker with '05/12/2000' on #datepicker
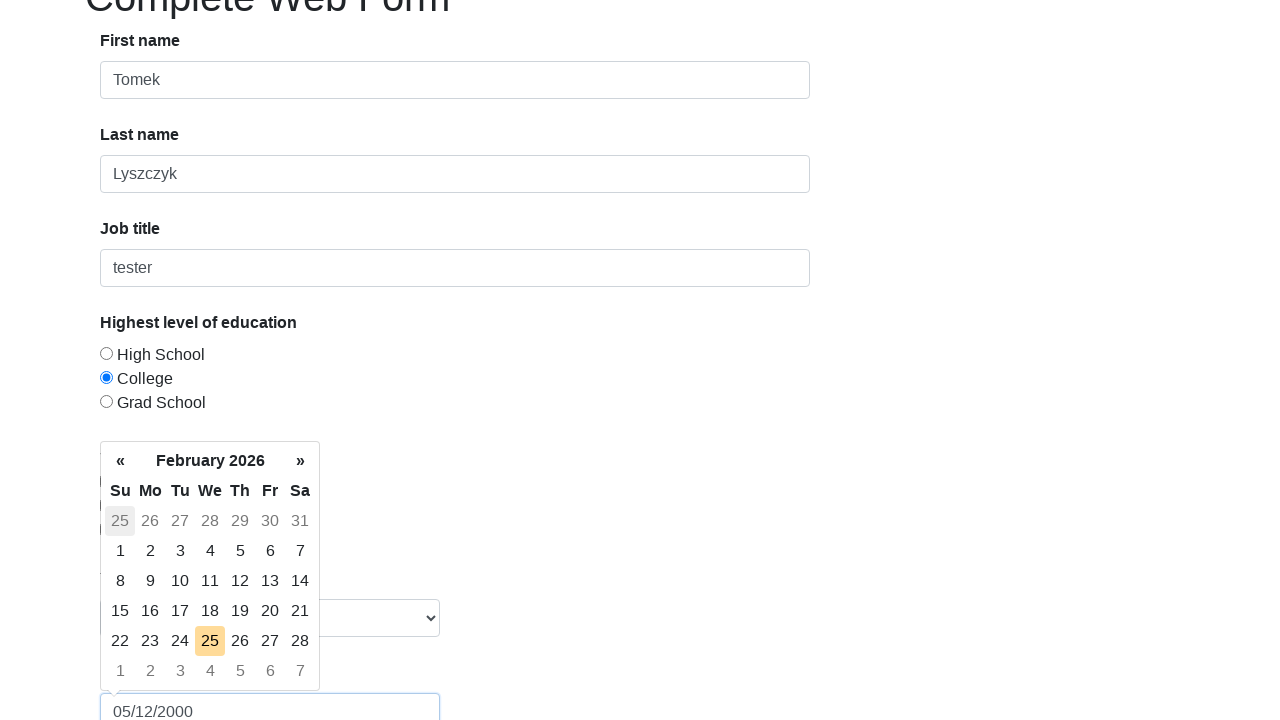

Pressed Enter to confirm date selection on #datepicker
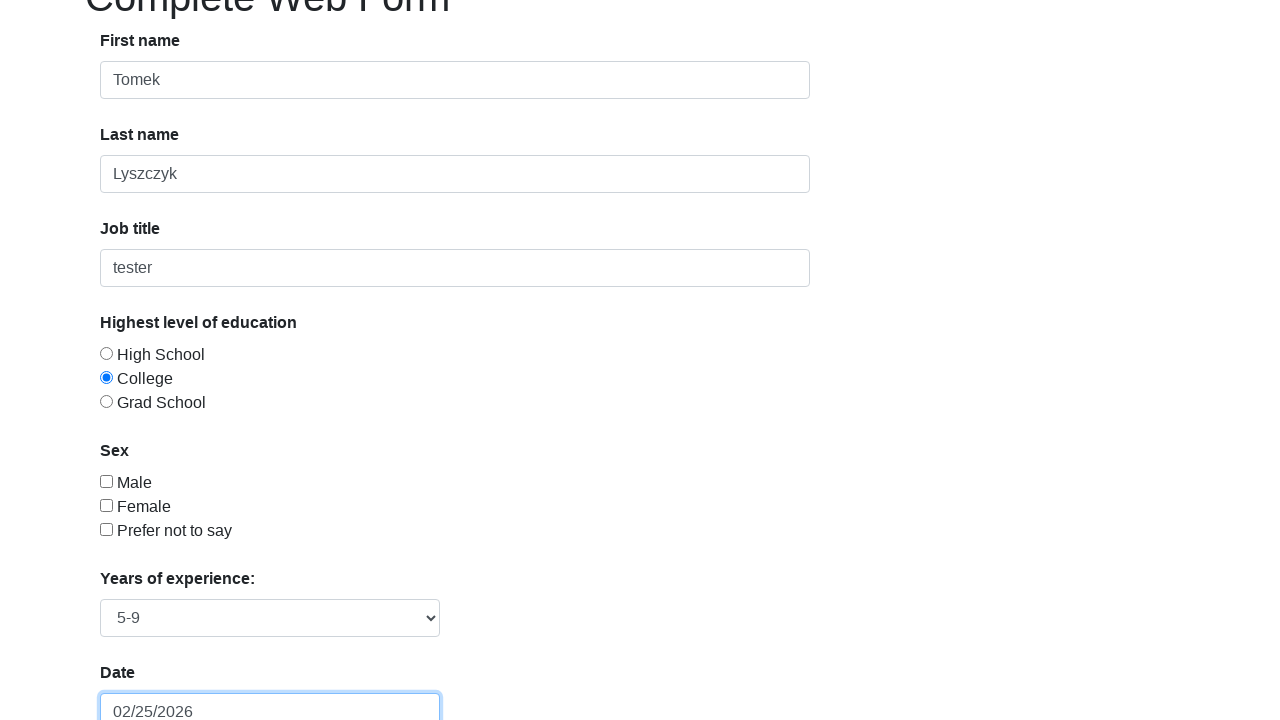

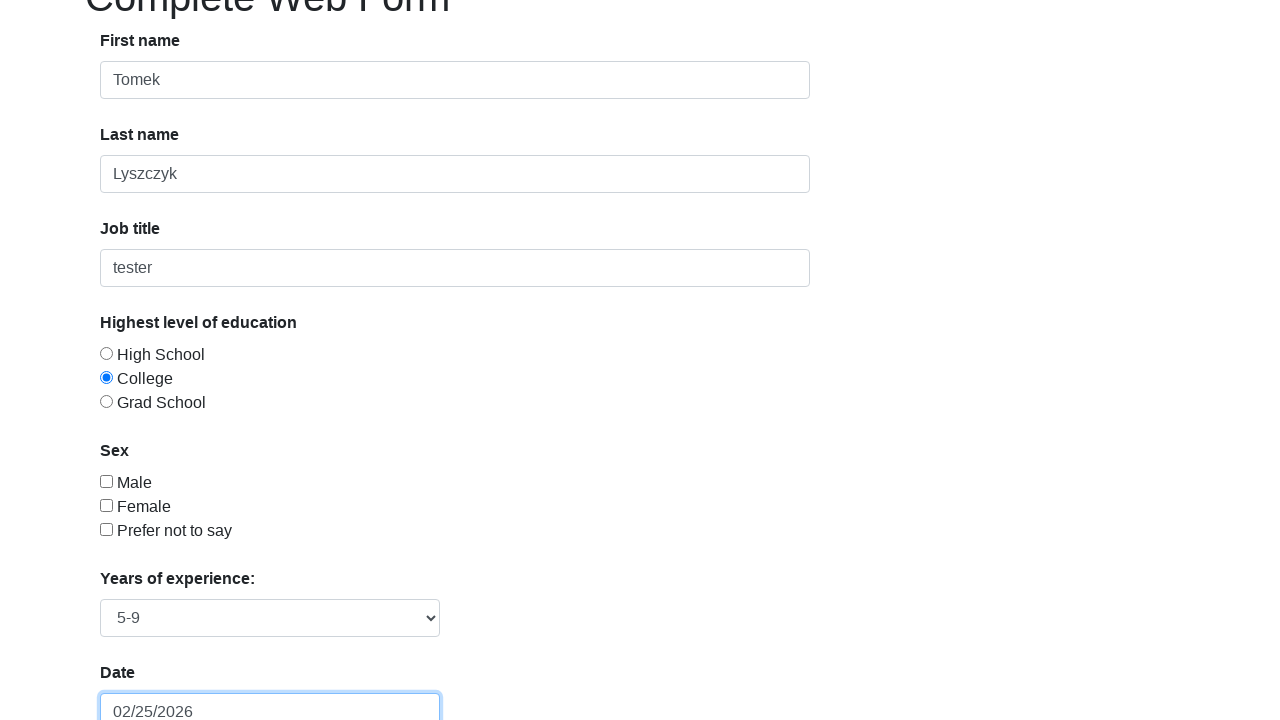